Tests SpiceJet flight booking interface by selecting trip type, departure and arrival cities

Starting URL: https://www.spicejet.com/

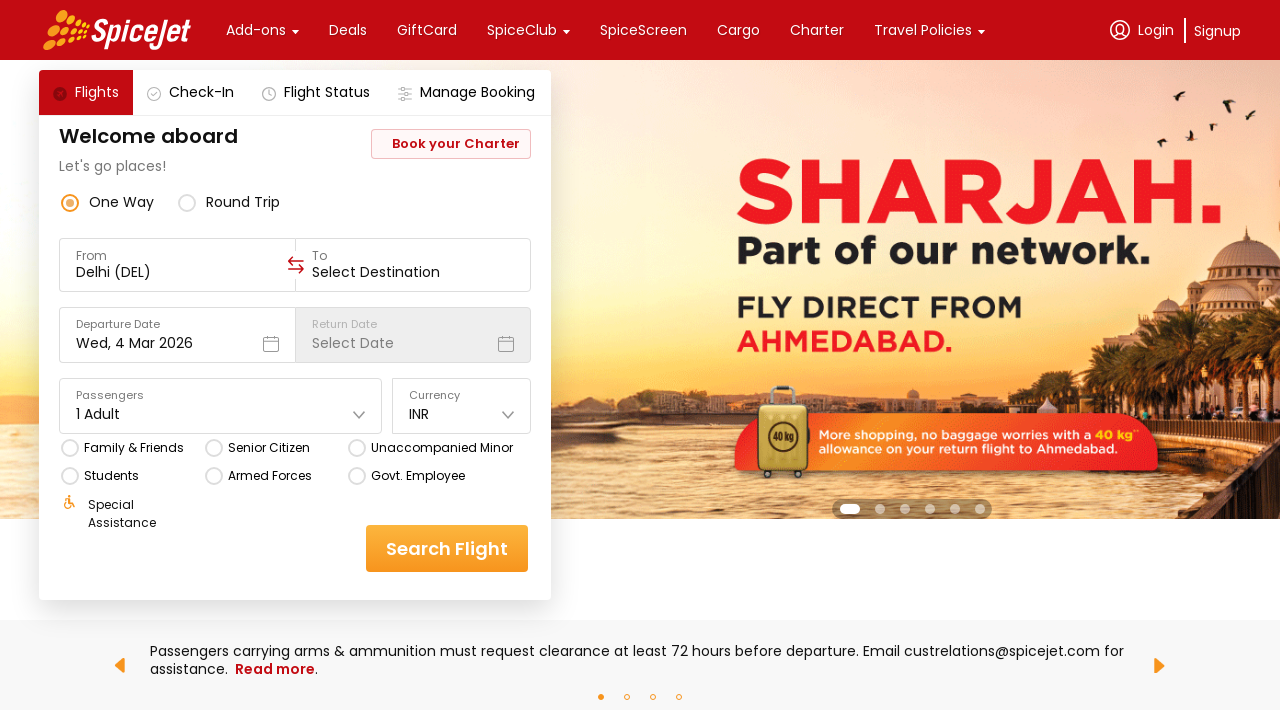

Clicked round trip option at (243, 202) on xpath=//div[text()='round trip']
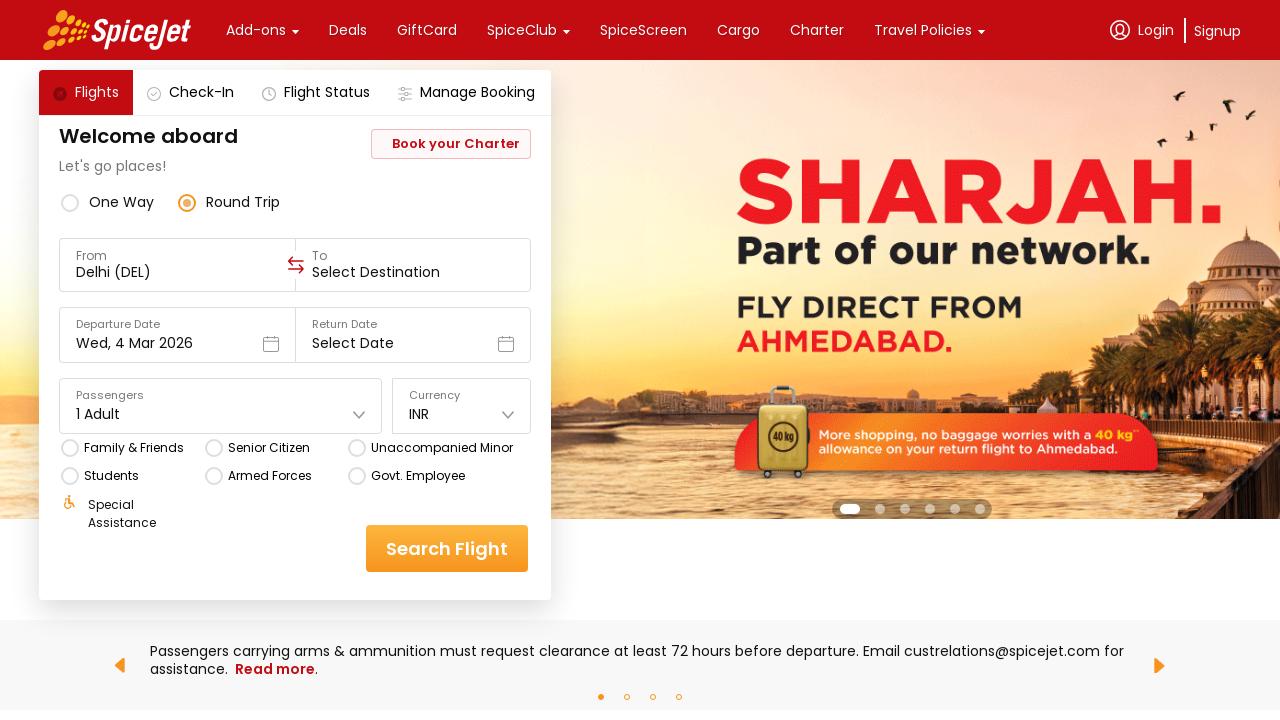

Switched to one way trip option at (122, 202) on xpath=//div[text()='one way']
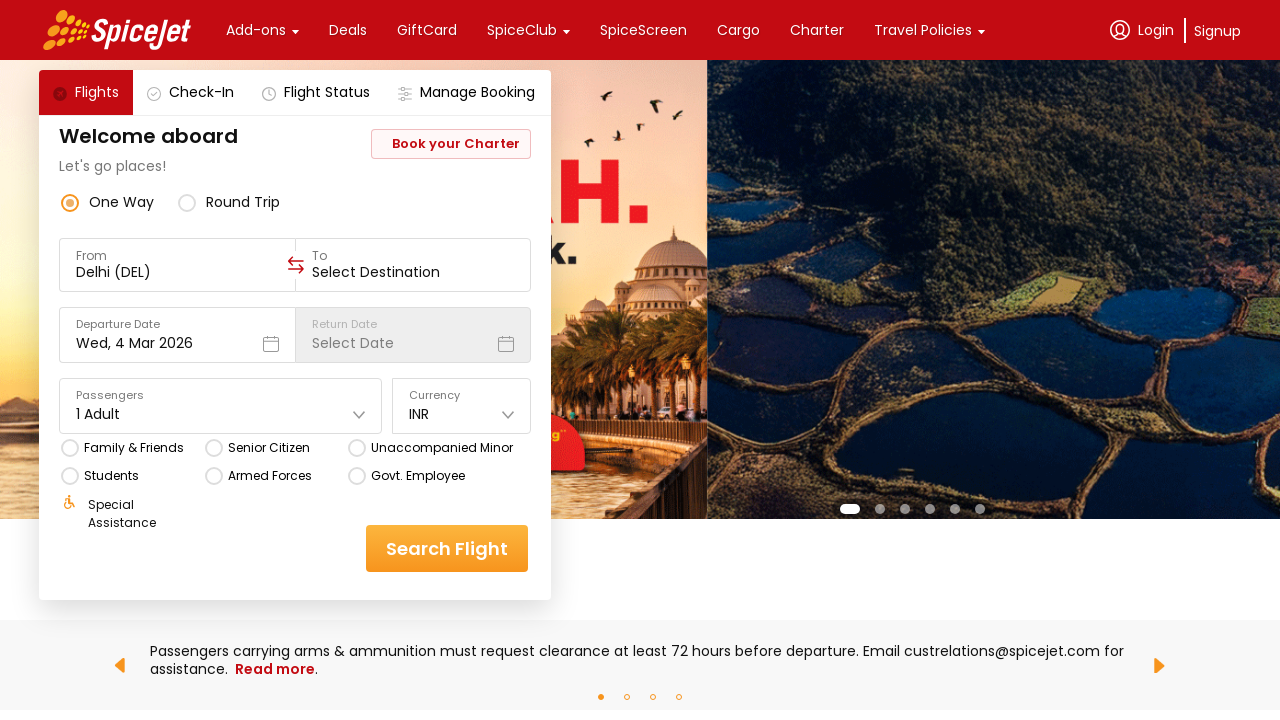

Clicked on From field to select departure city at (178, 256) on xpath=//div[text()='From']
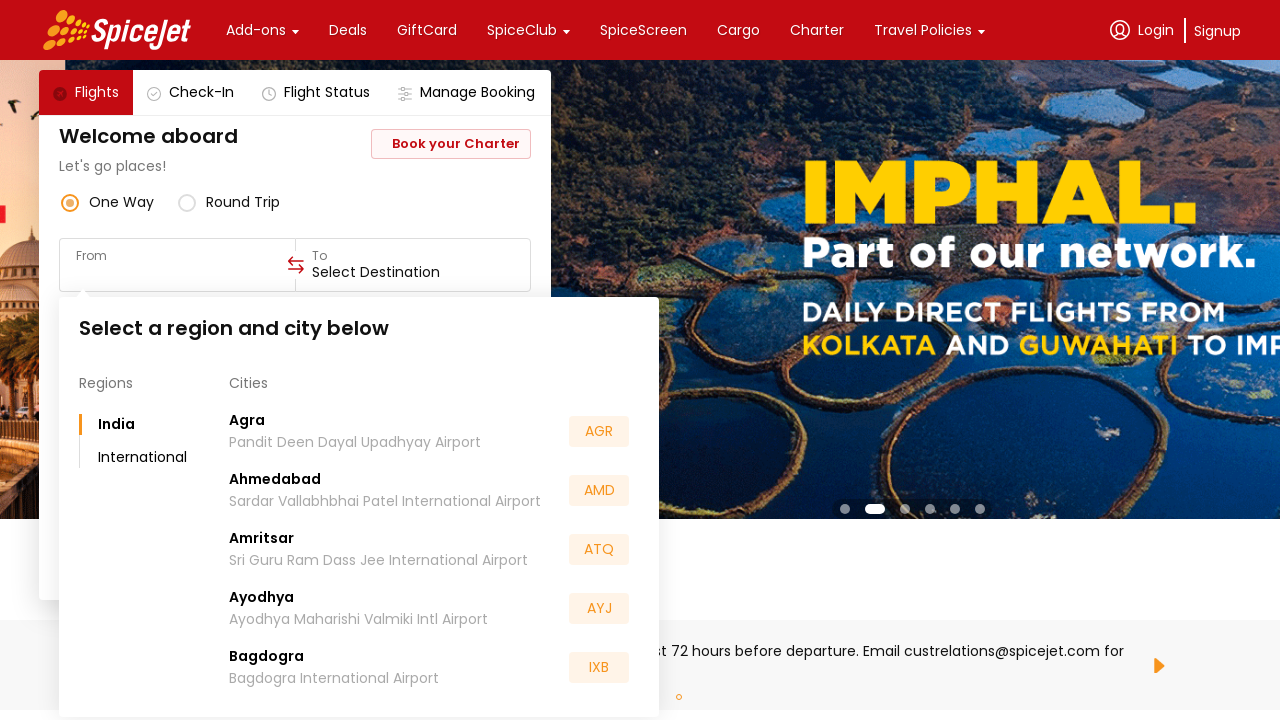

Selected Hyderabad as departure city at (270, 552) on xpath=//div[text()='Hyderabad']
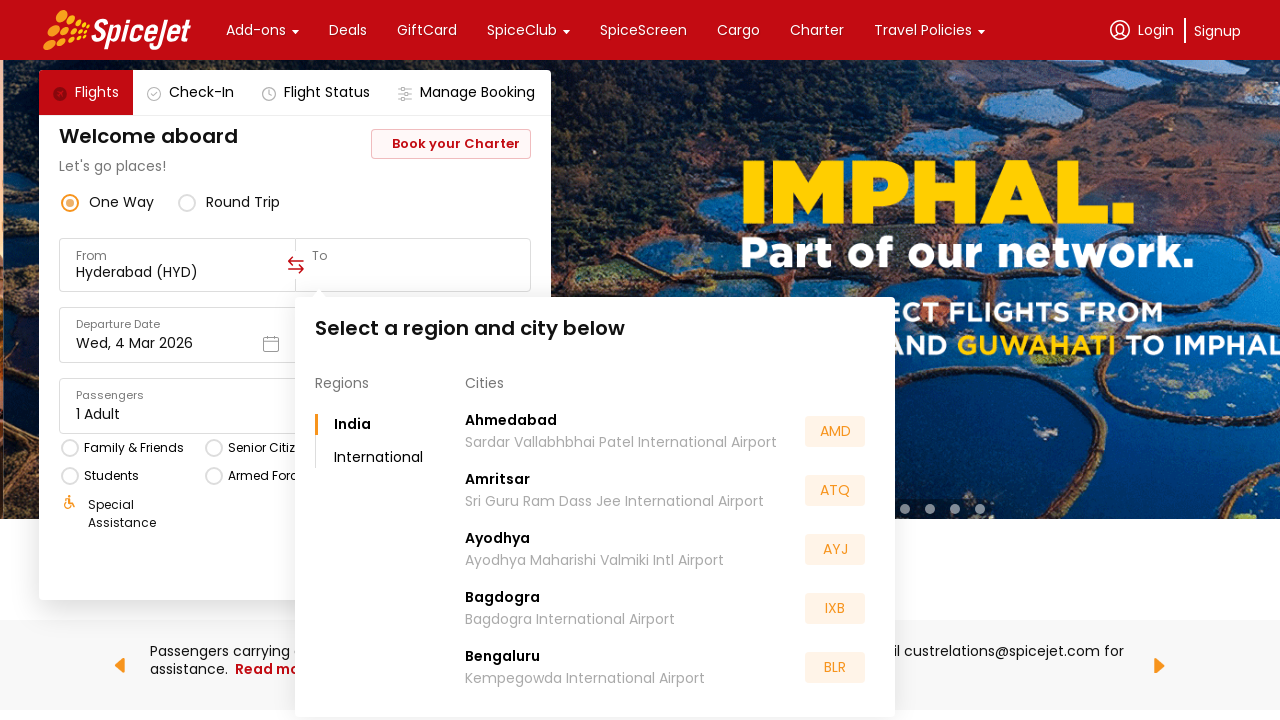

Waited for destination options to load
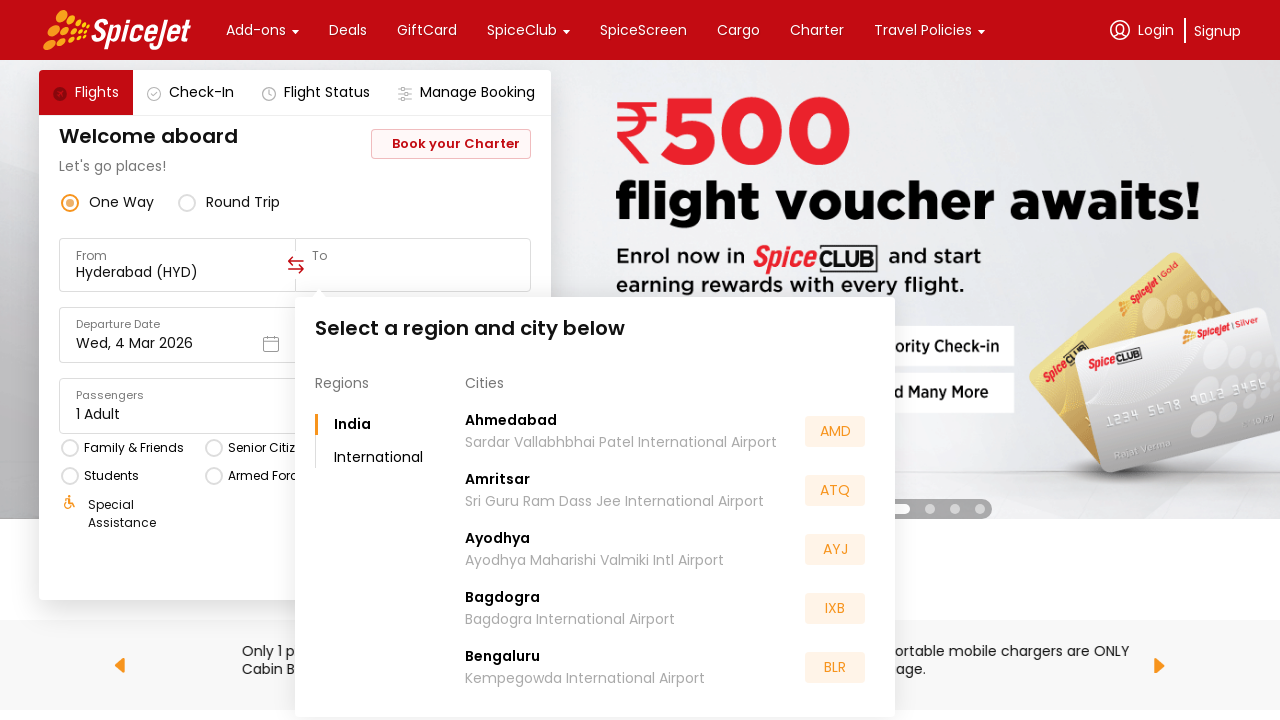

Selected Kolkata as arrival city at (494, 552) on xpath=//div[@class='css-1dbjc4n r-b5h31w r-95jzfe']//div[text()='Kolkata']
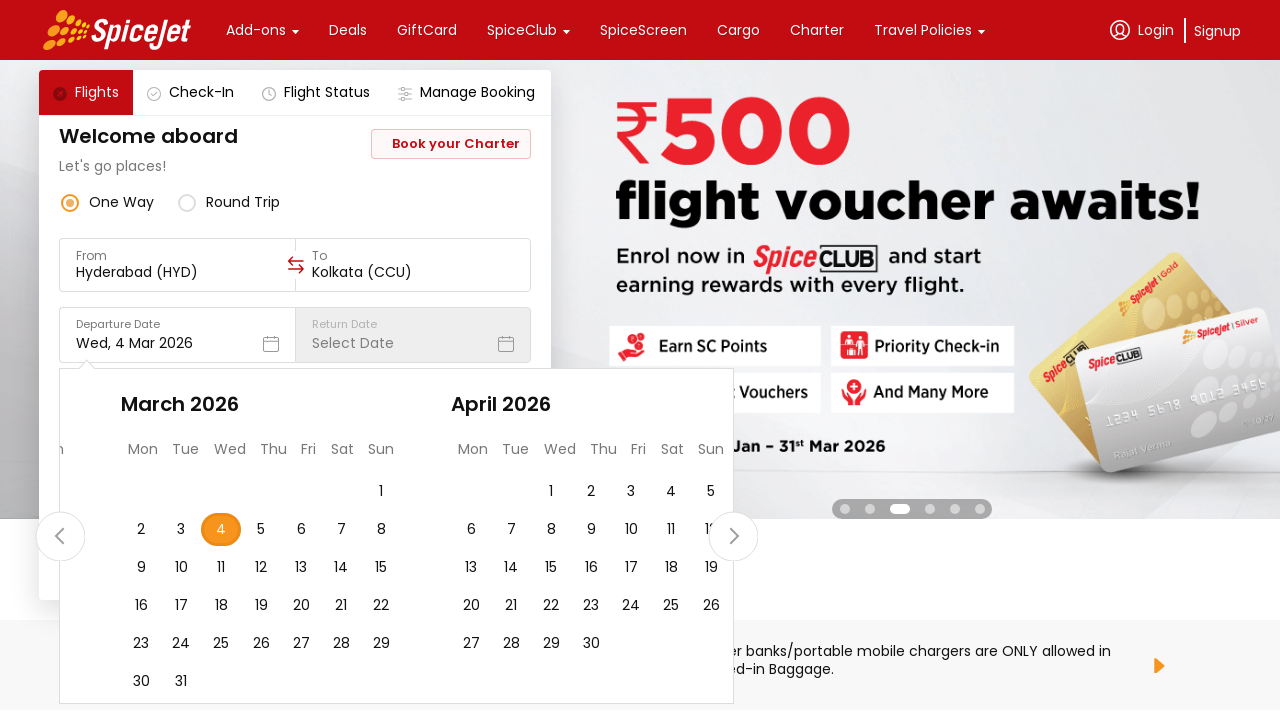

Configured alert handler to accept dialogs
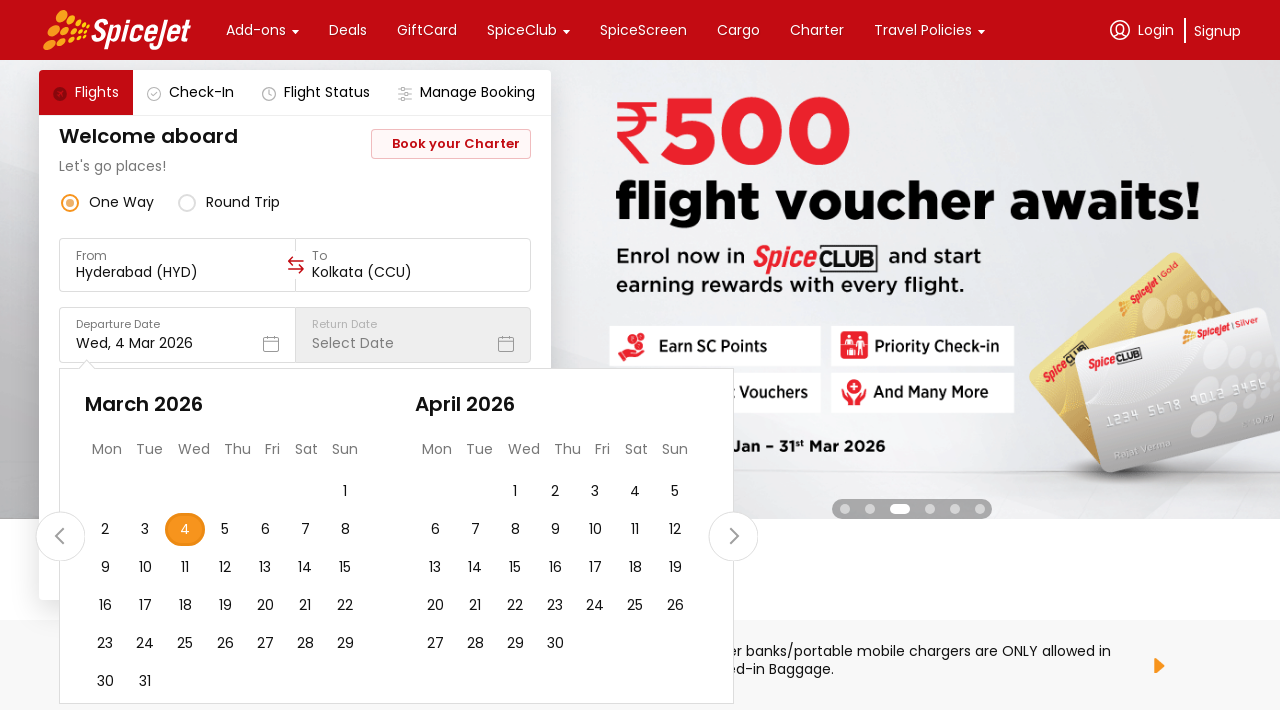

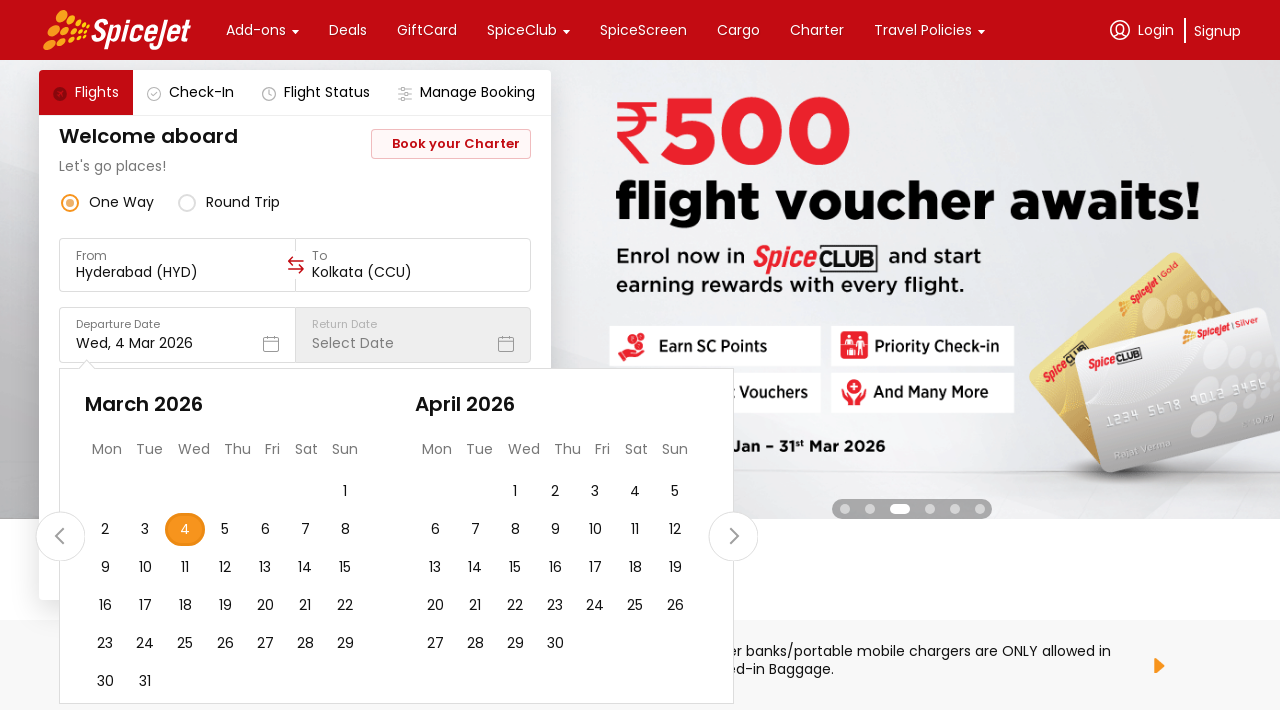